Tests input field functionality by entering text and clearing it

Starting URL: https://the-internet.herokuapp.com/inputs

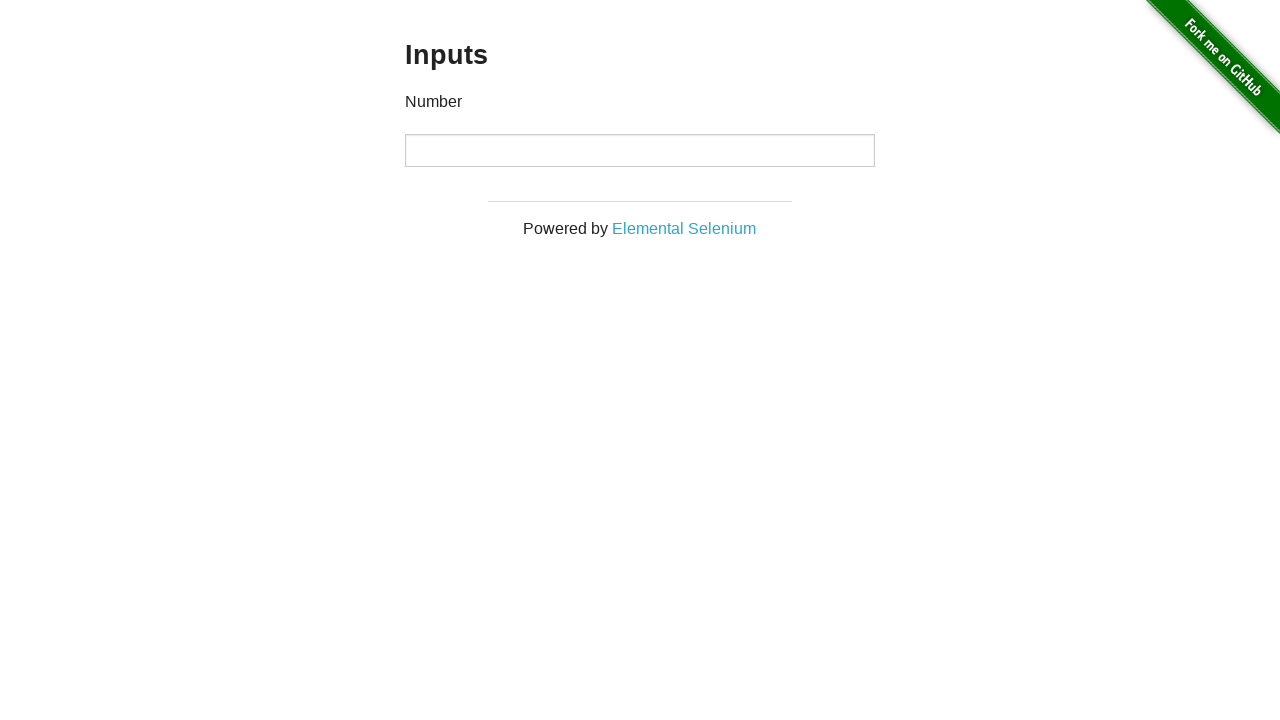

Entered text '1' into the input field on xpath=/html/body/div[2]/div/div/div/div/input
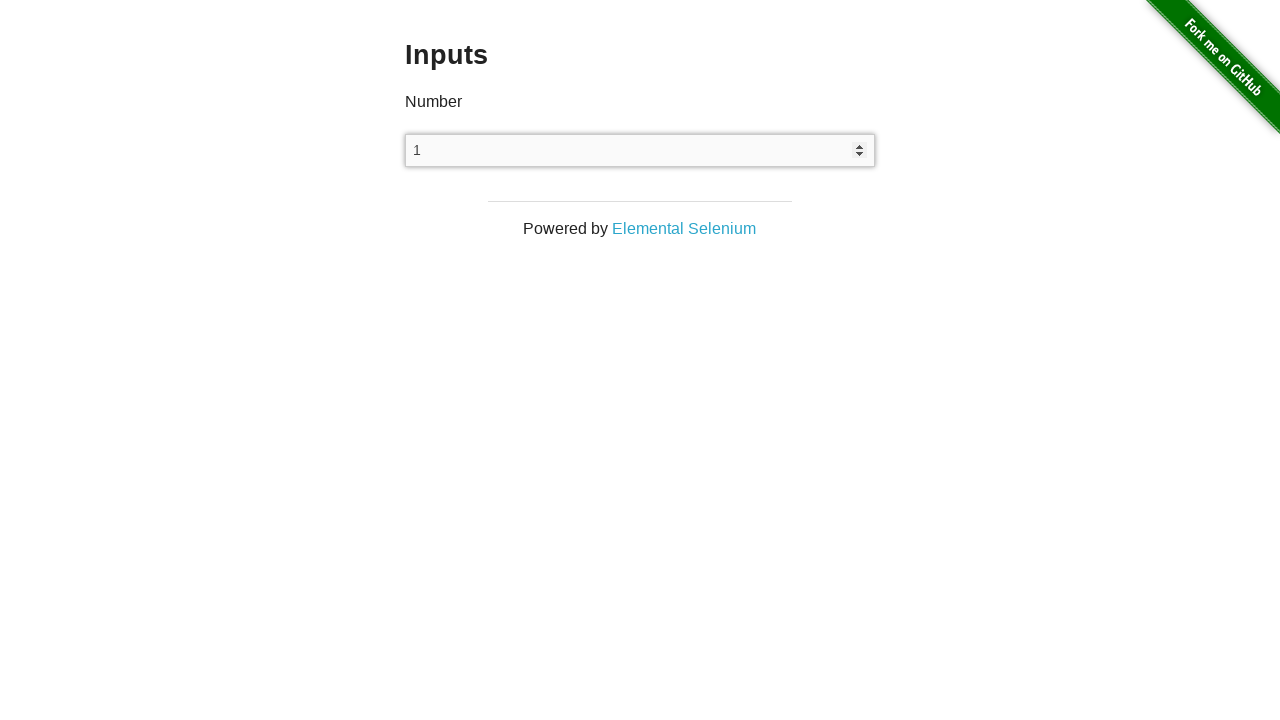

Cleared the input field on xpath=/html/body/div[2]/div/div/div/div/input
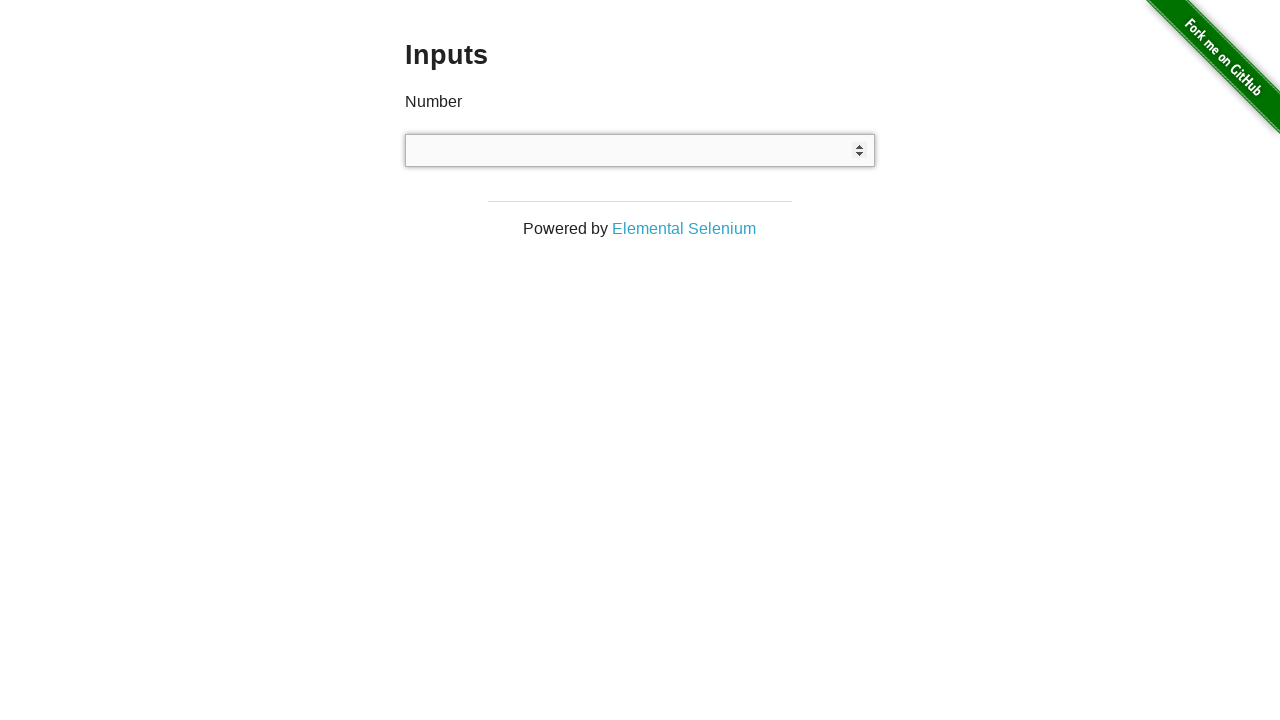

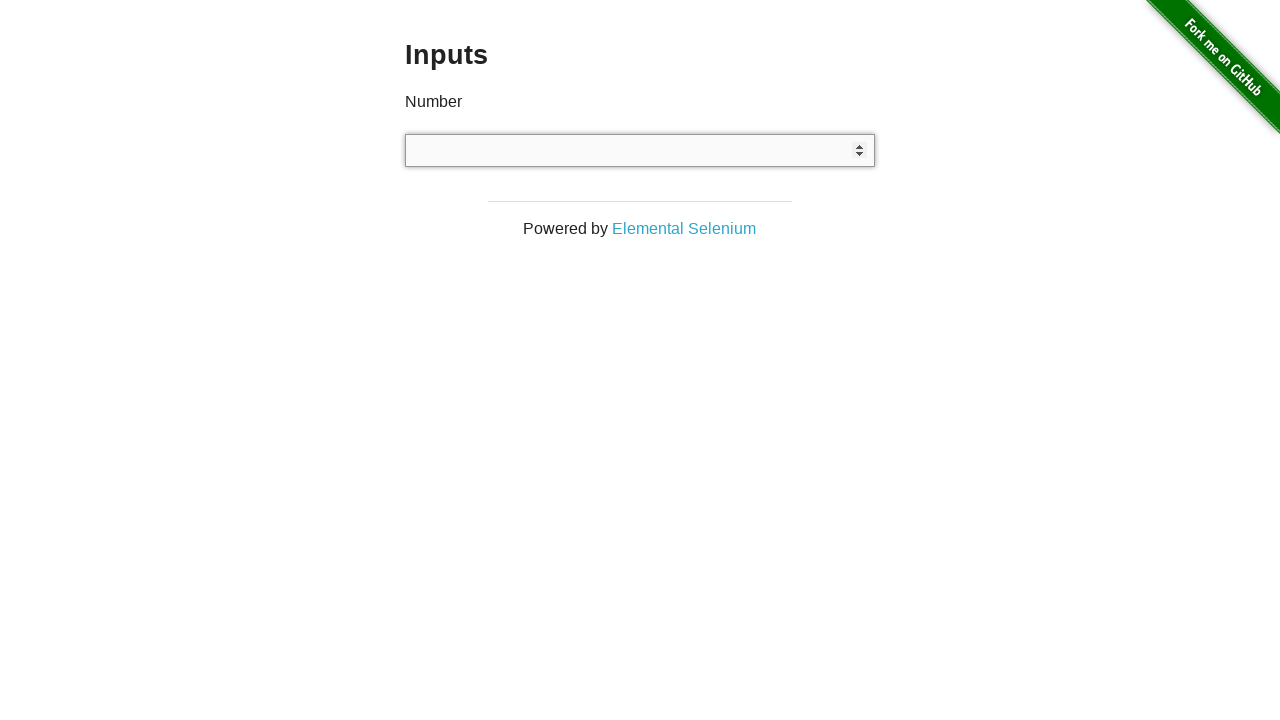